Tests adding files to a collection by selecting multiple files and verifying they appear in the collection box.

Starting URL: https://www.jsdelivr.com/package/npm/fontfamous?version=2.1.1

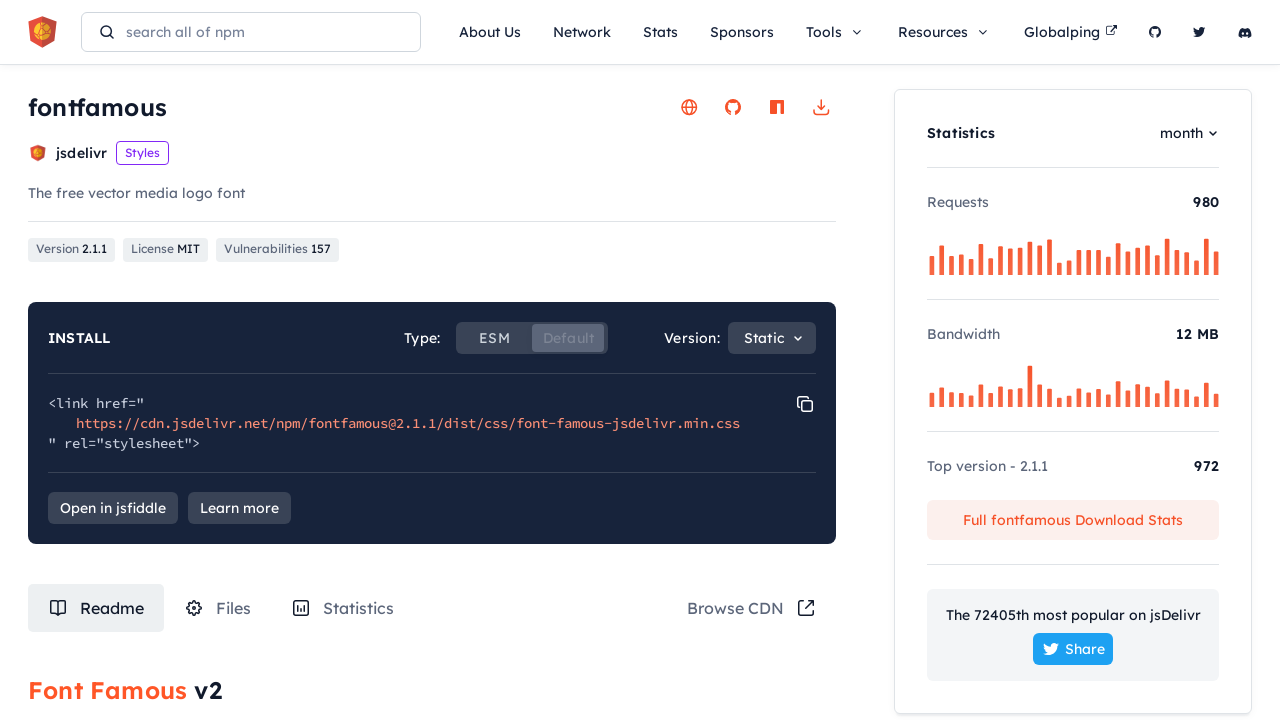

Waited 4 seconds for page to load
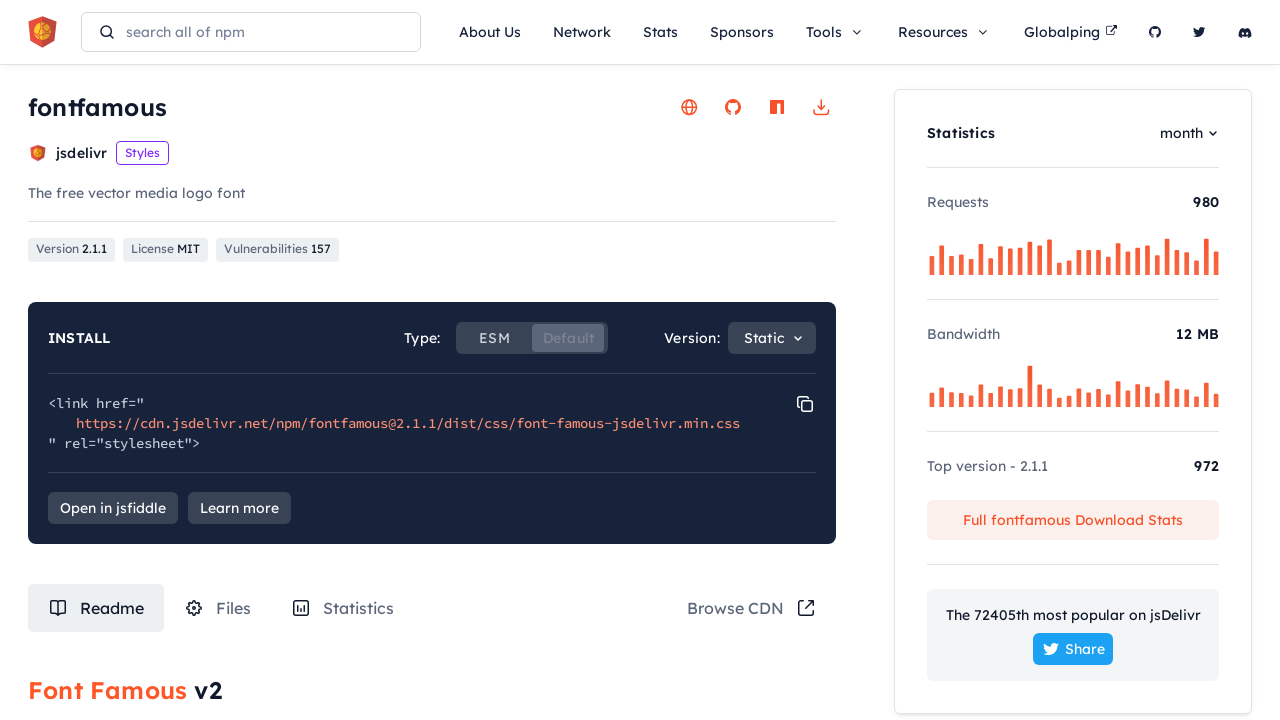

Clicked on Files tab at (218, 608) on #tabRouteFiles
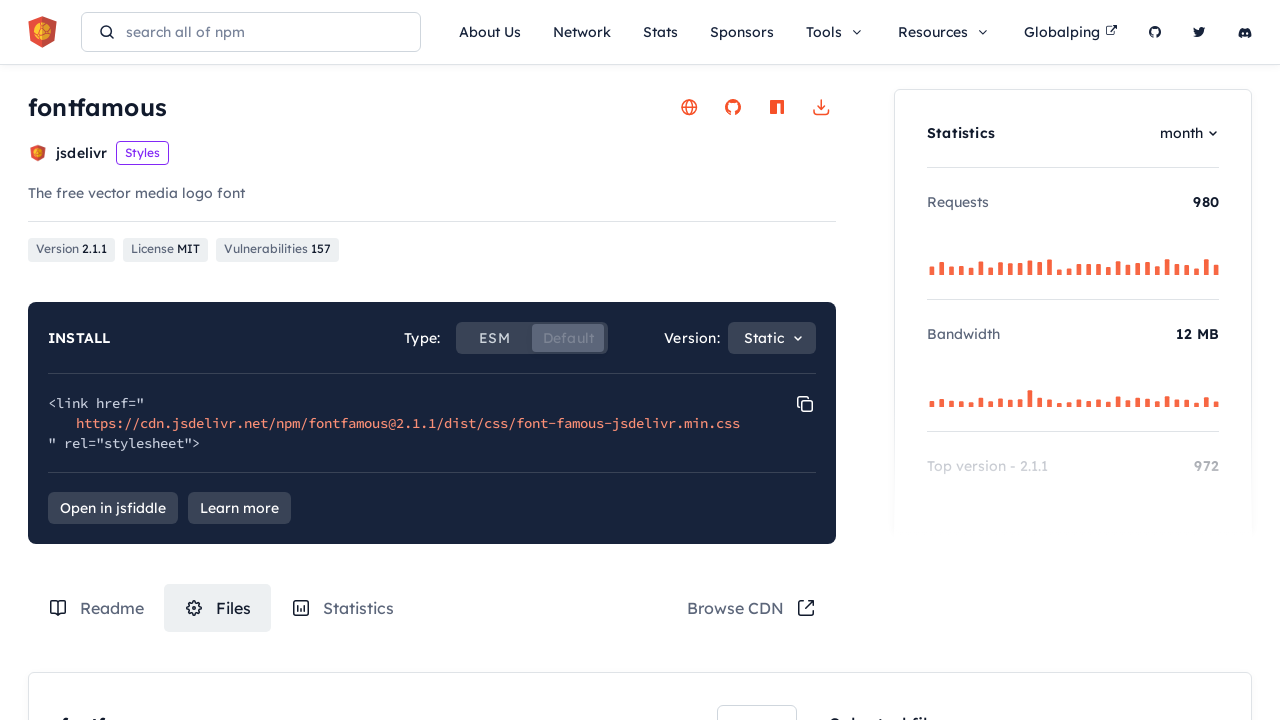

Selected first file from list at (771, 361) on .box-content-wrapper .file-item:nth-of-type(3) label
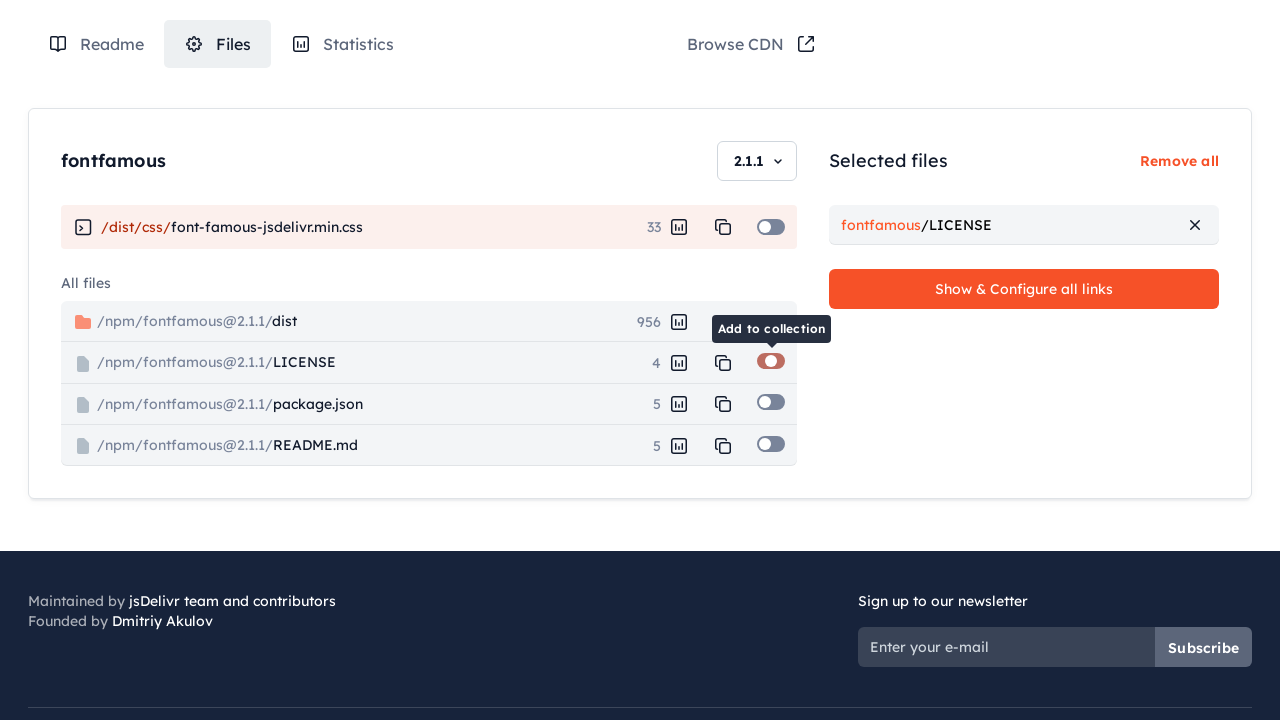

Selected second file from list at (771, 402) on .box-content-wrapper .file-item:nth-of-type(4) label
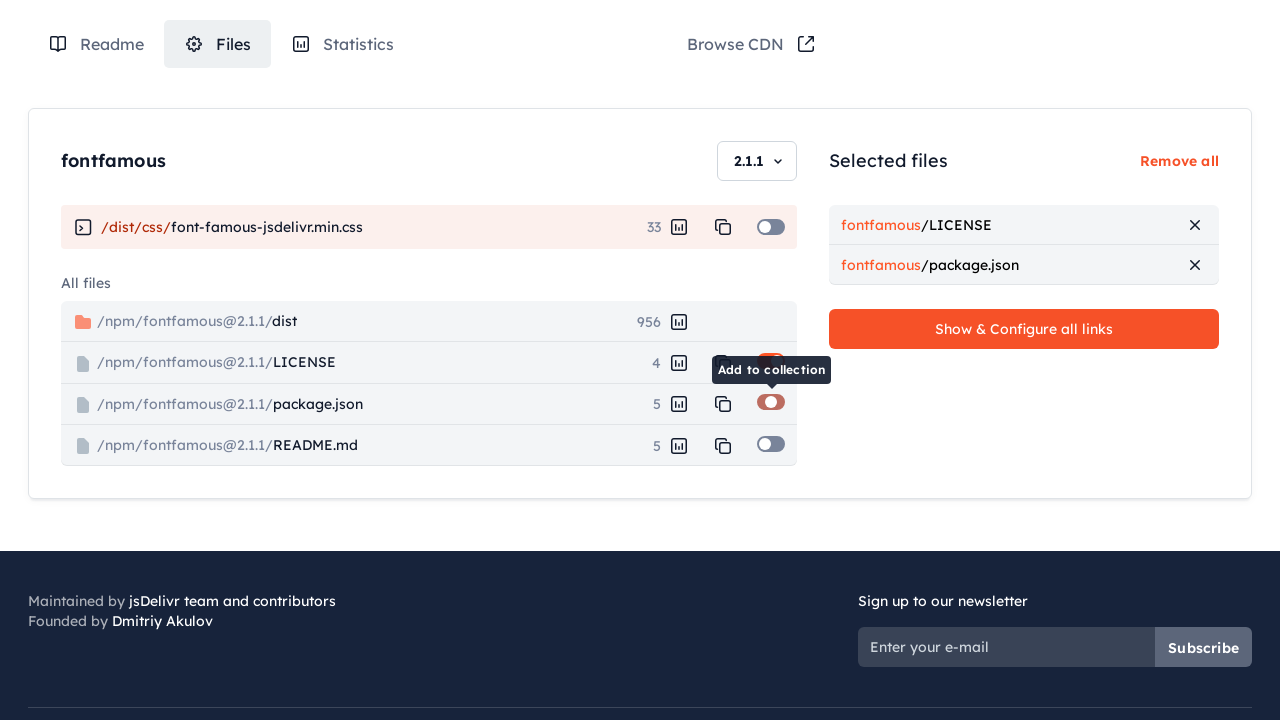

Waited 1 second for selection to register
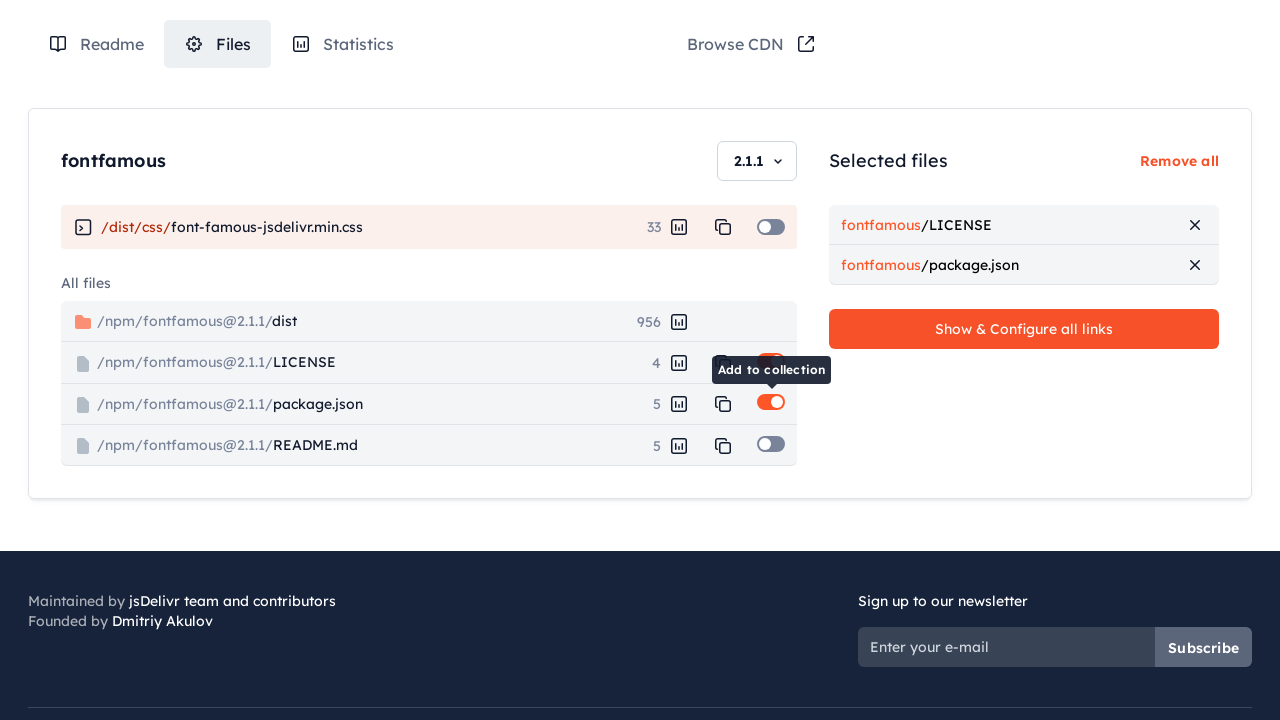

Clicked config button to show collection at (1024, 329) on .c-collection-box .config-btn
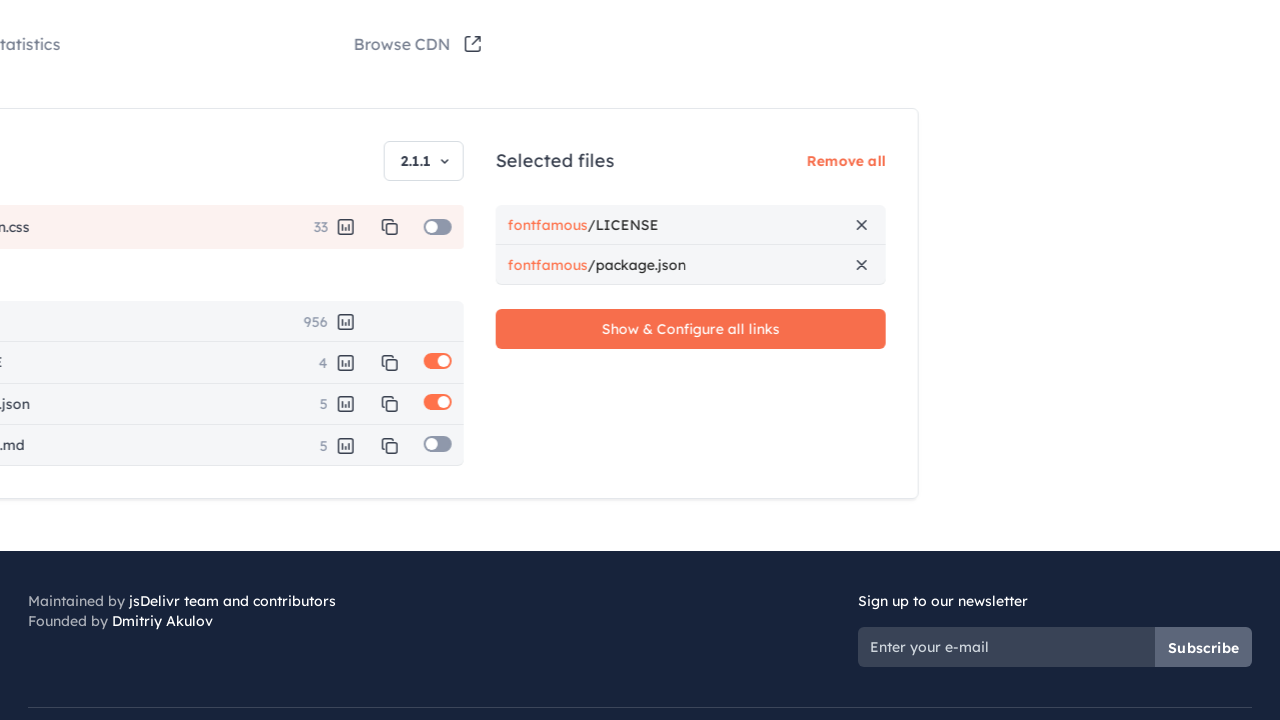

Waited 1 second for collection to display
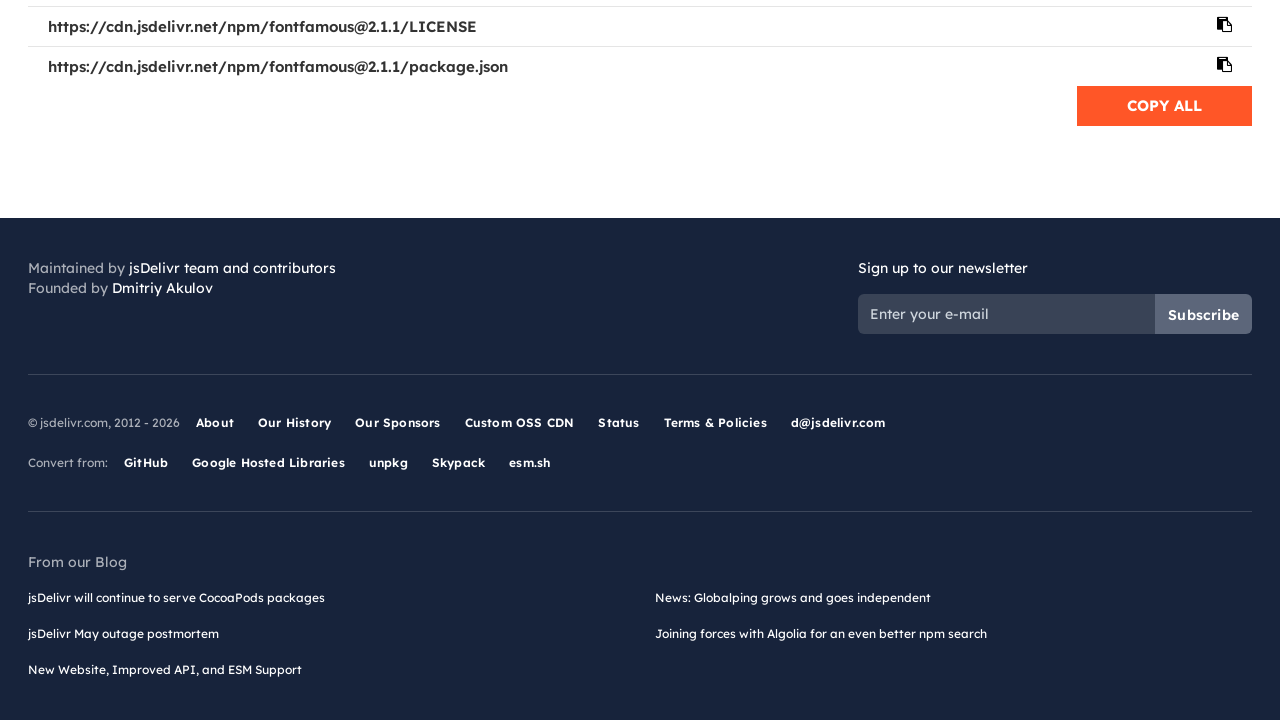

Verified collection links are visible in collection box
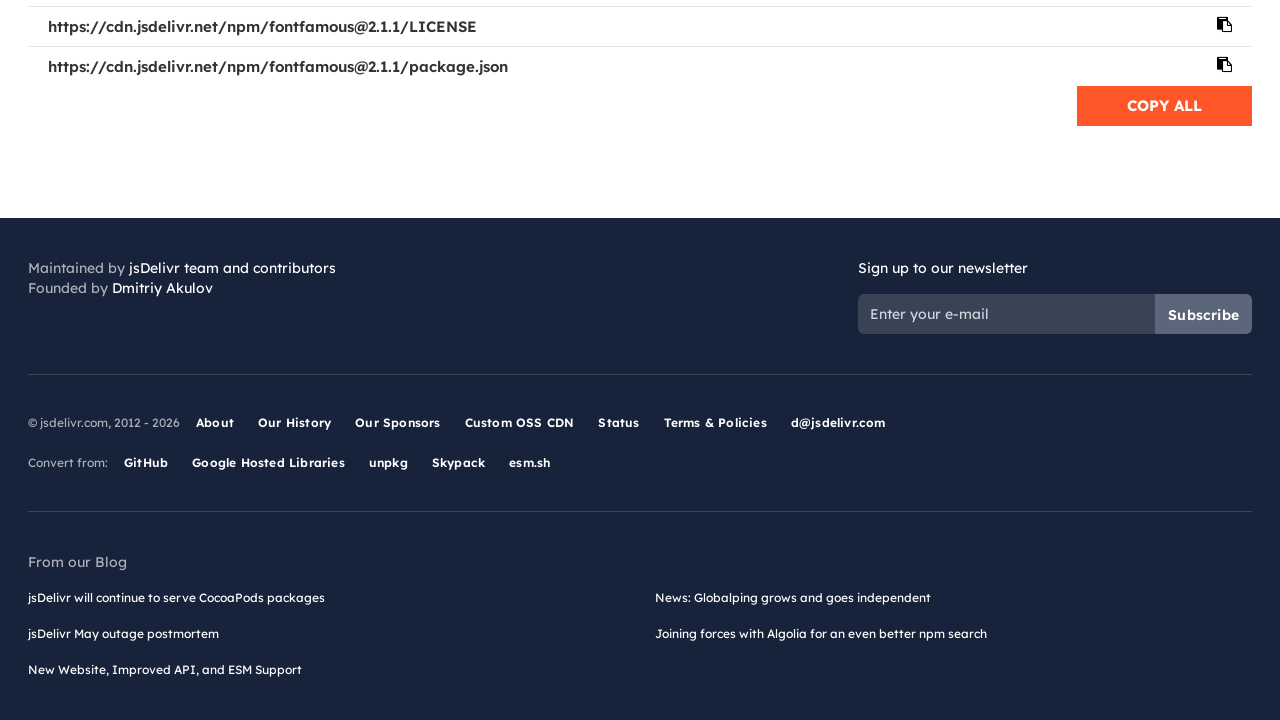

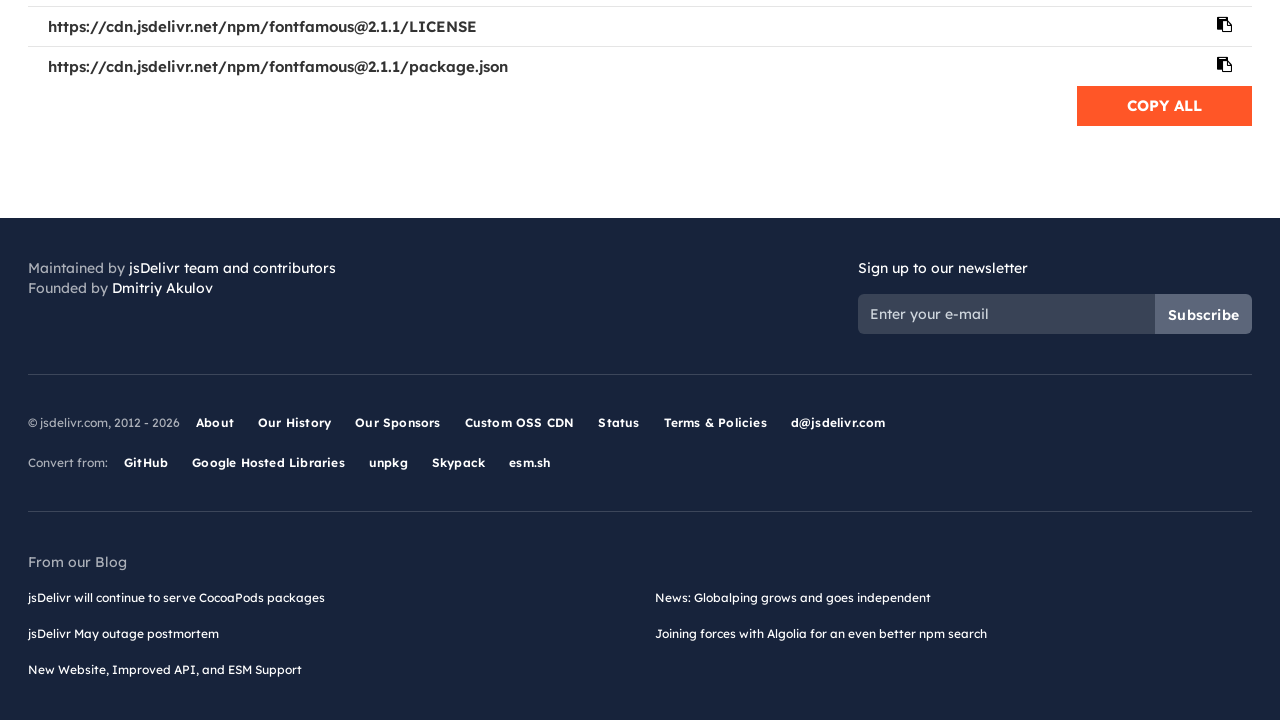